Tests JavaScript event handling by clicking and interacting with various buttons using different mouse and keyboard actions, then verifies all 11 events were triggered

Starting URL: https://testpages.herokuapp.com/styled/events/javascript-events.html

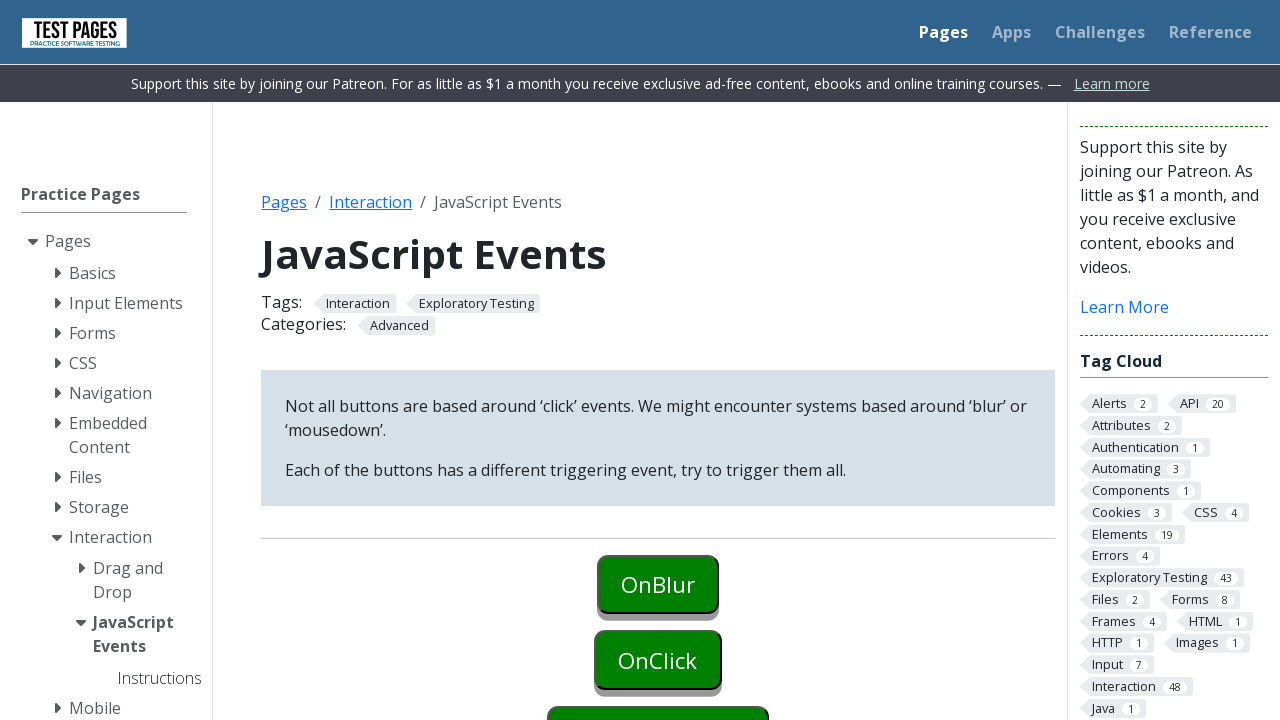

Navigated to JavaScript events test page
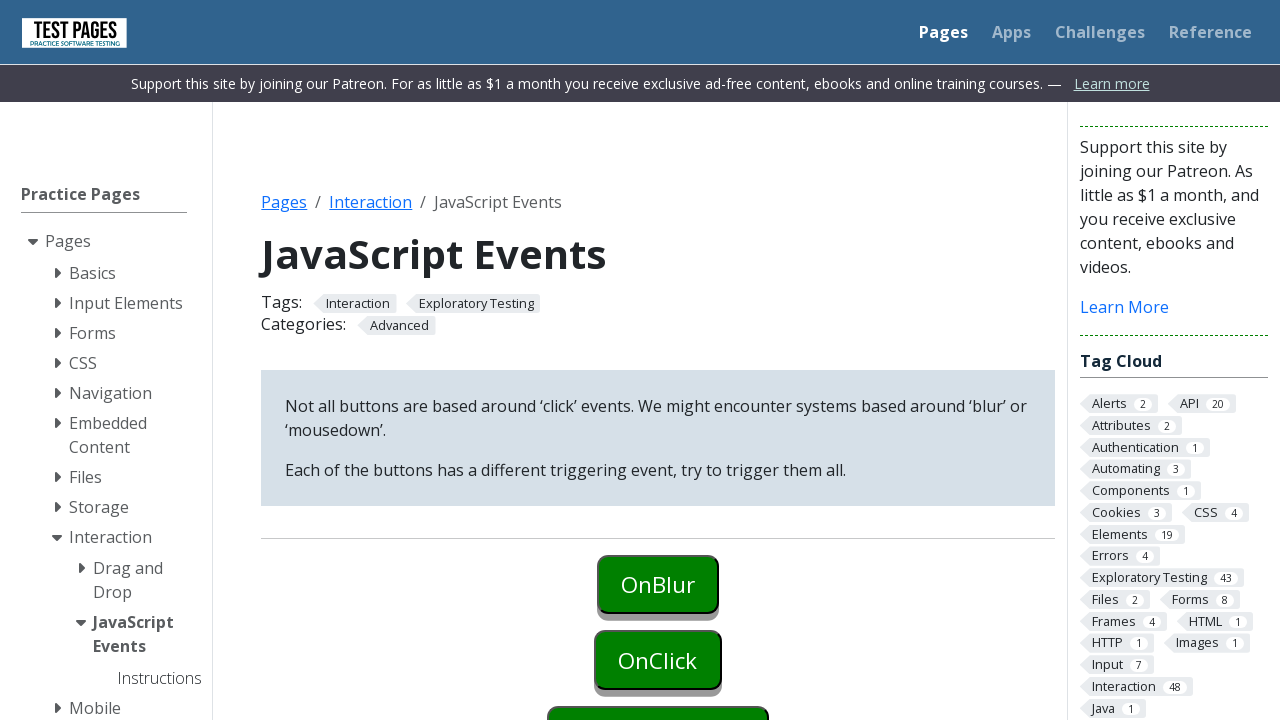

Clicked onblur button at (658, 584) on #onblur
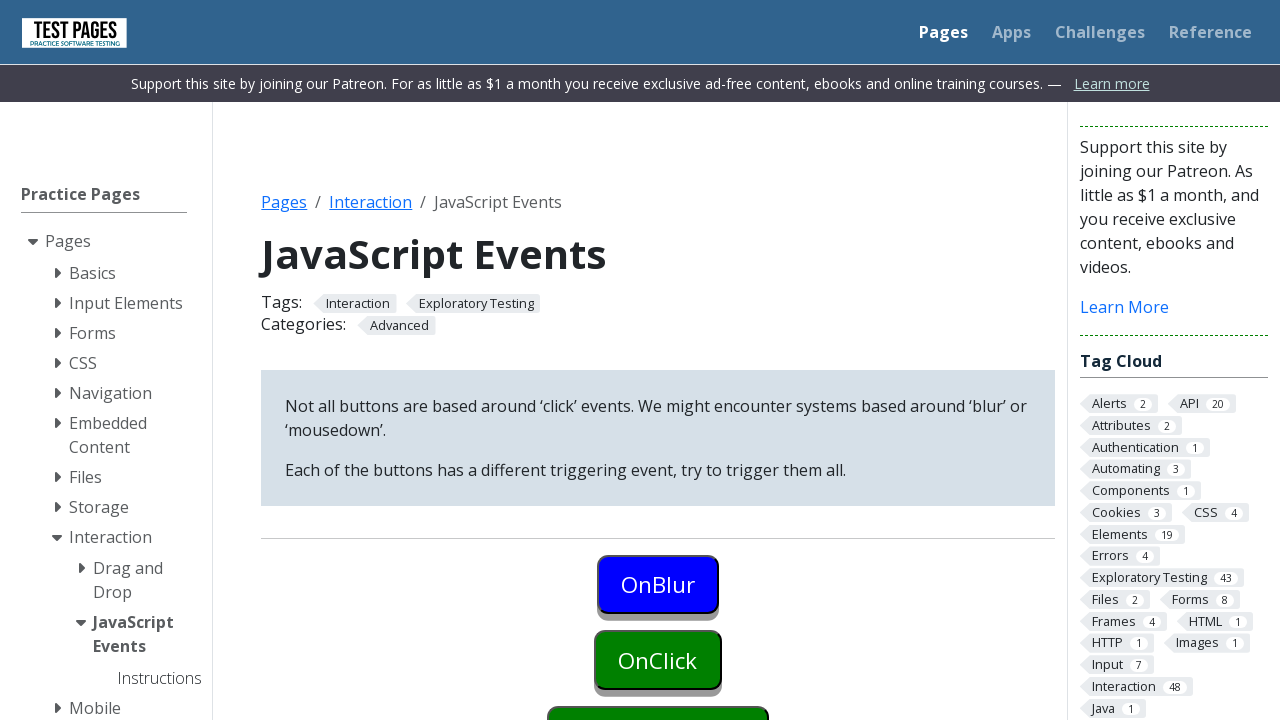

Waited 2 seconds after onblur click
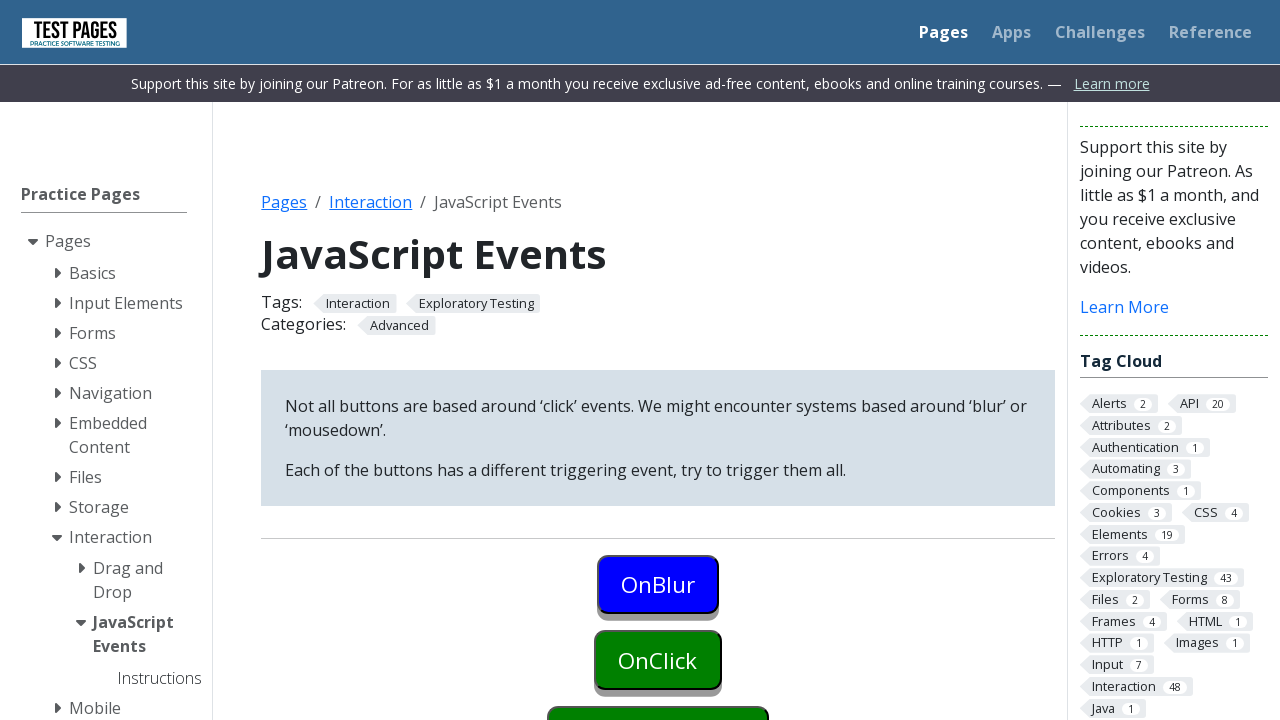

Clicked onclick button (first time) at (658, 660) on #onclick
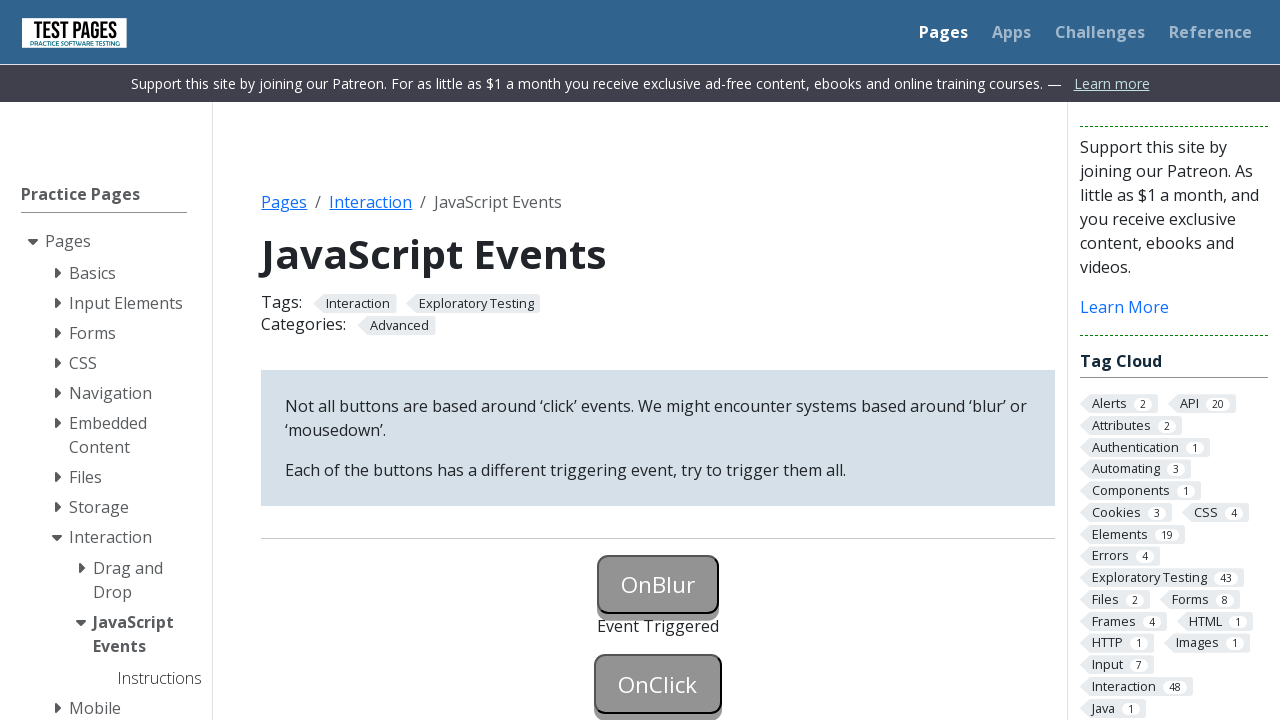

Waited 2 seconds after first onclick click
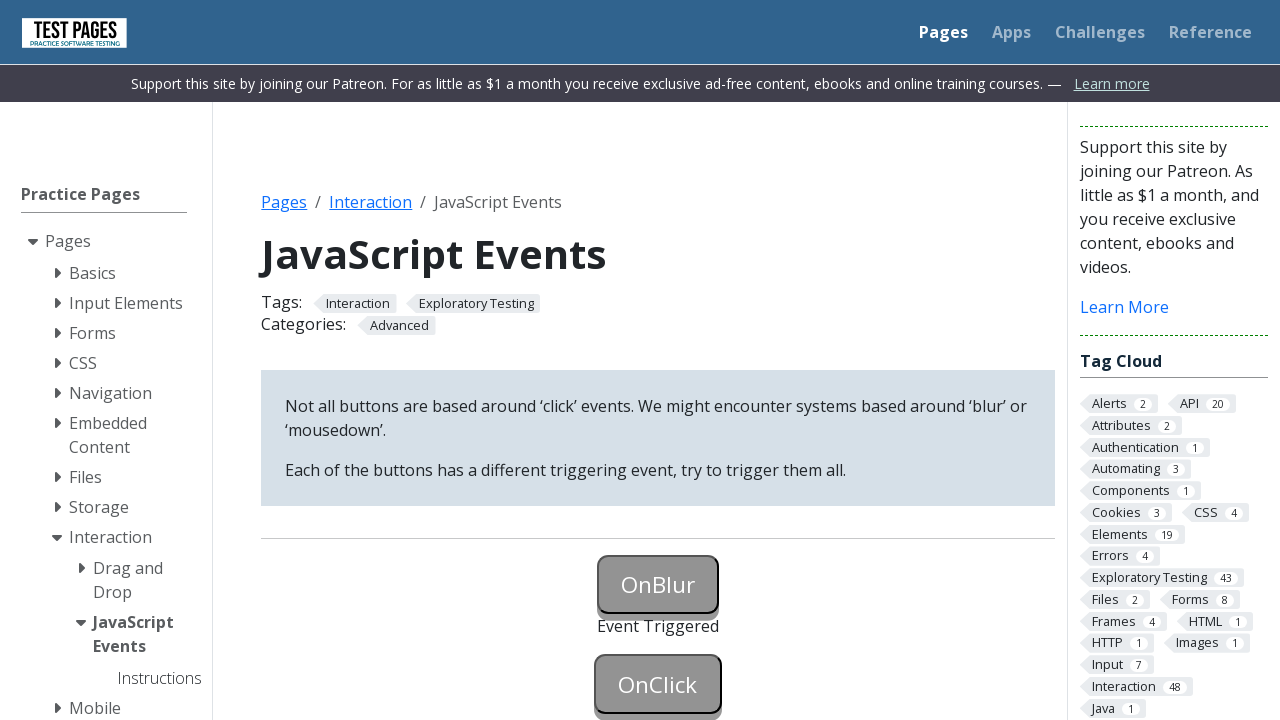

Clicked onclick button (second time) at (658, 684) on #onclick
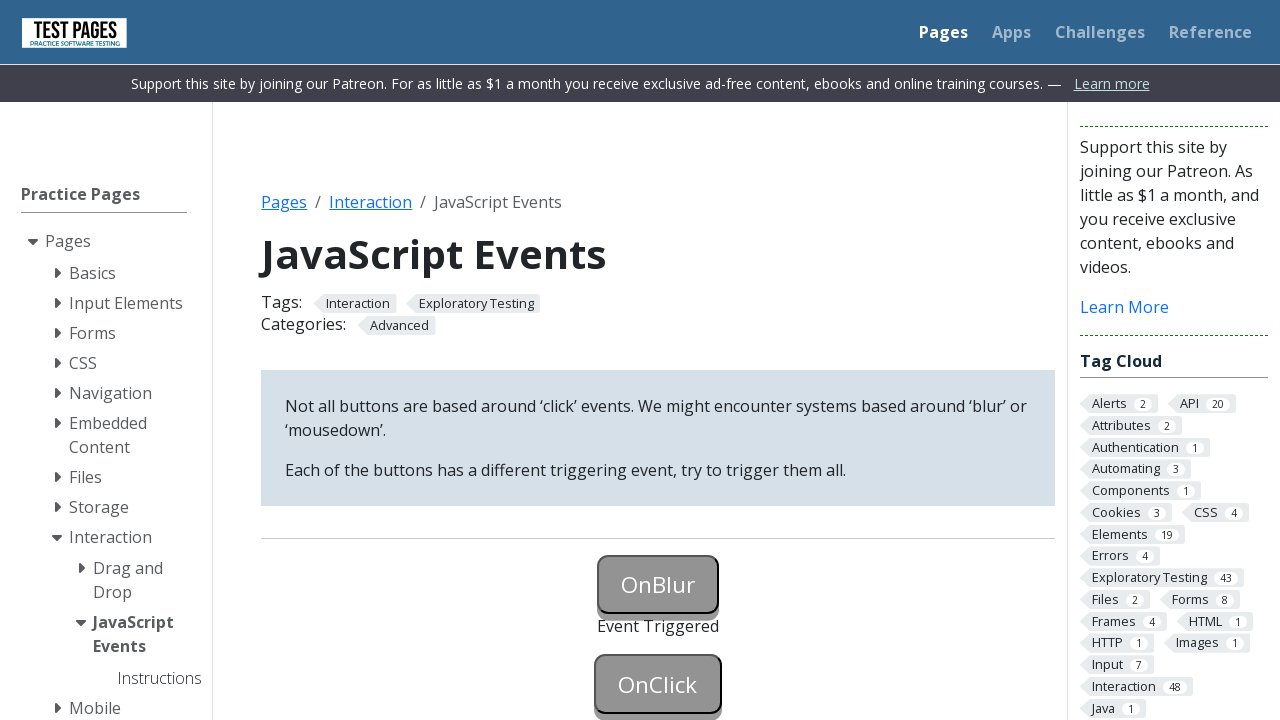

Right-clicked oncontextmenu button at (658, 360) on #oncontextmenu
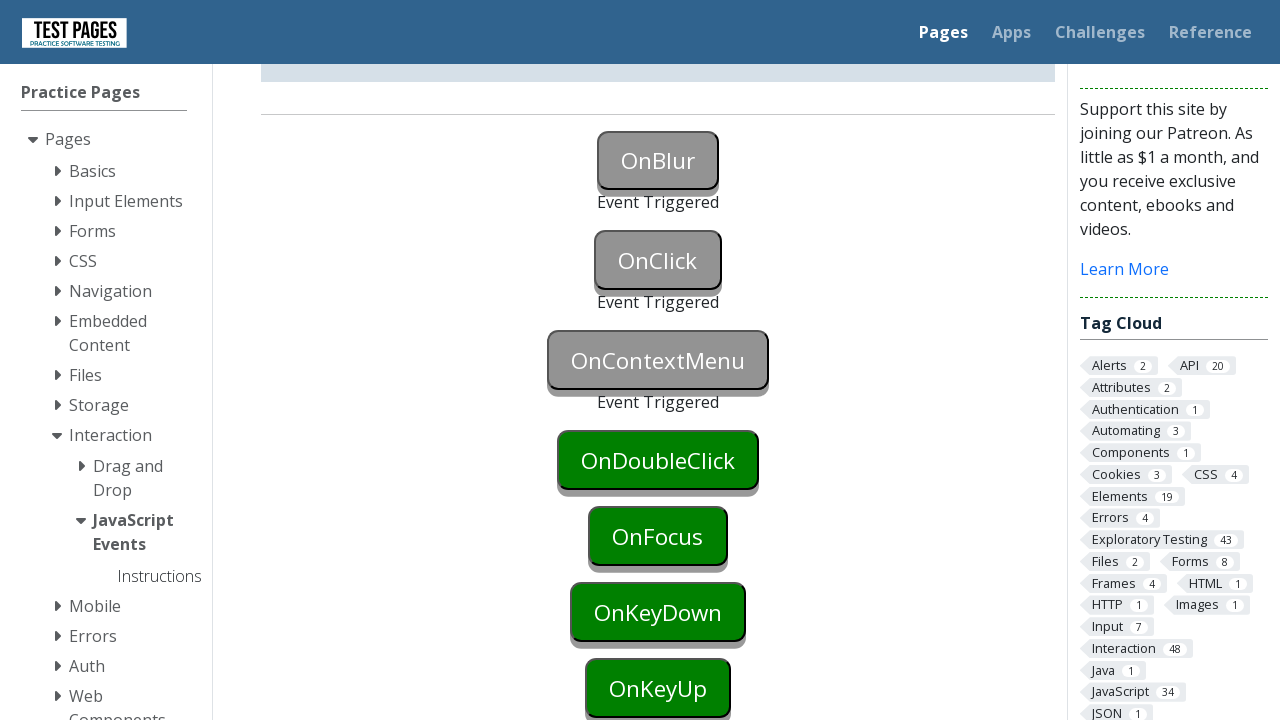

Waited 1 second after right-click
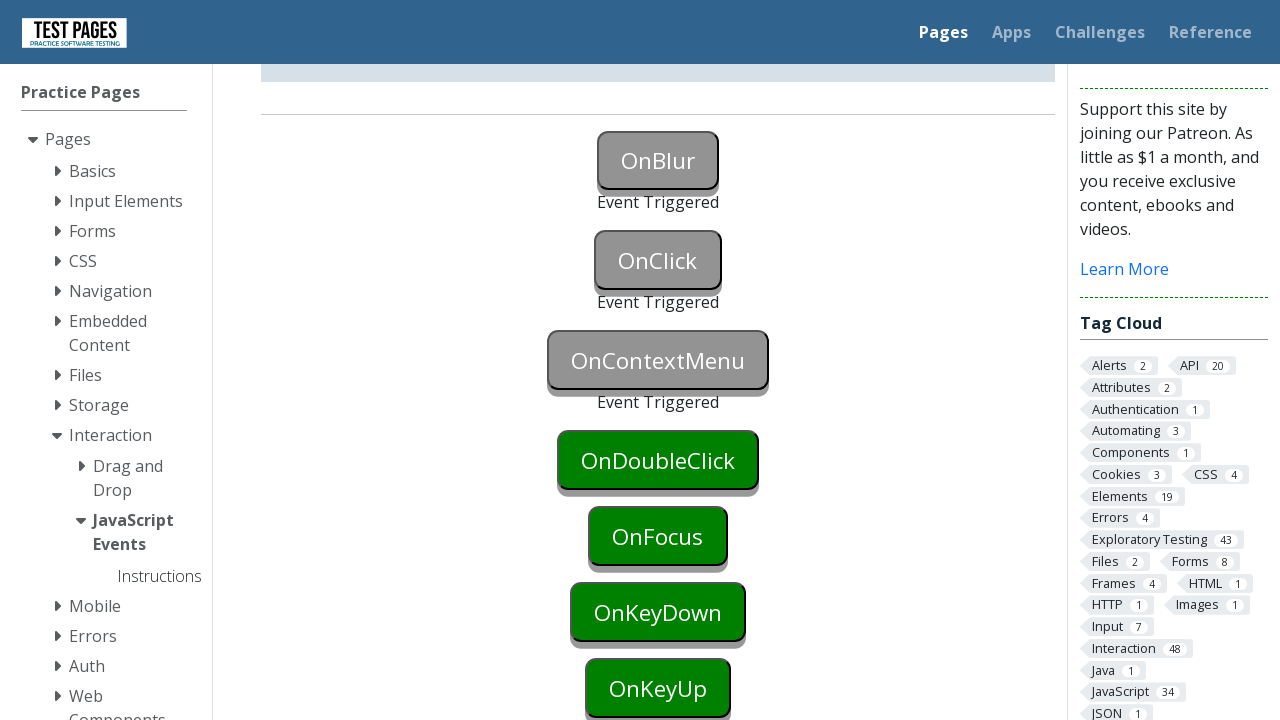

Double-clicked ondoubleclick button at (658, 460) on #ondoubleclick
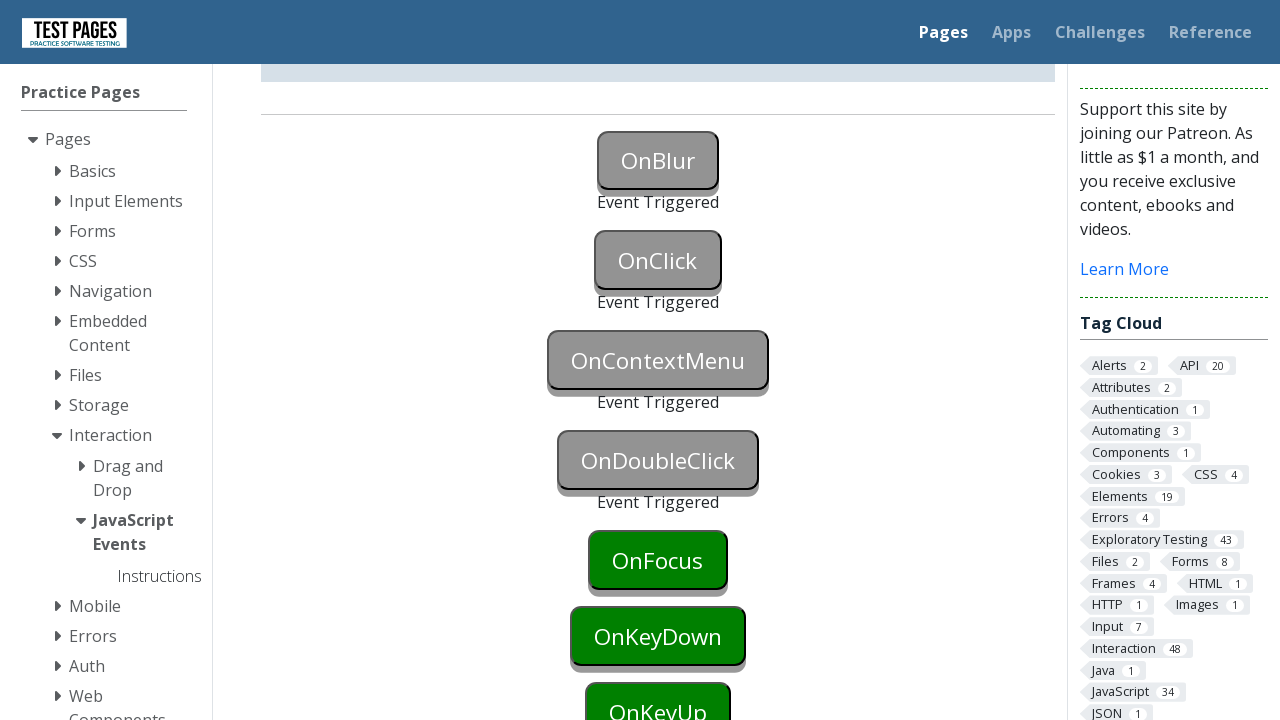

Waited 1 second after double-click
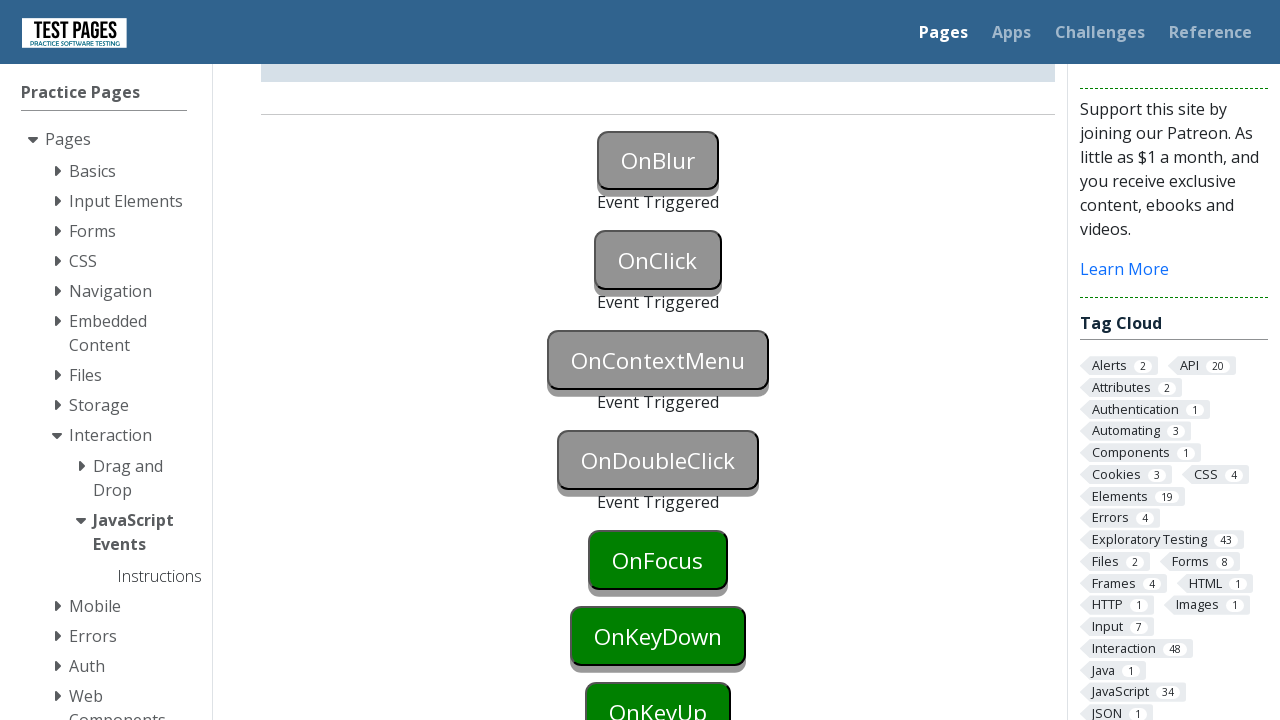

Clicked onfocus button at (658, 560) on #onfocus
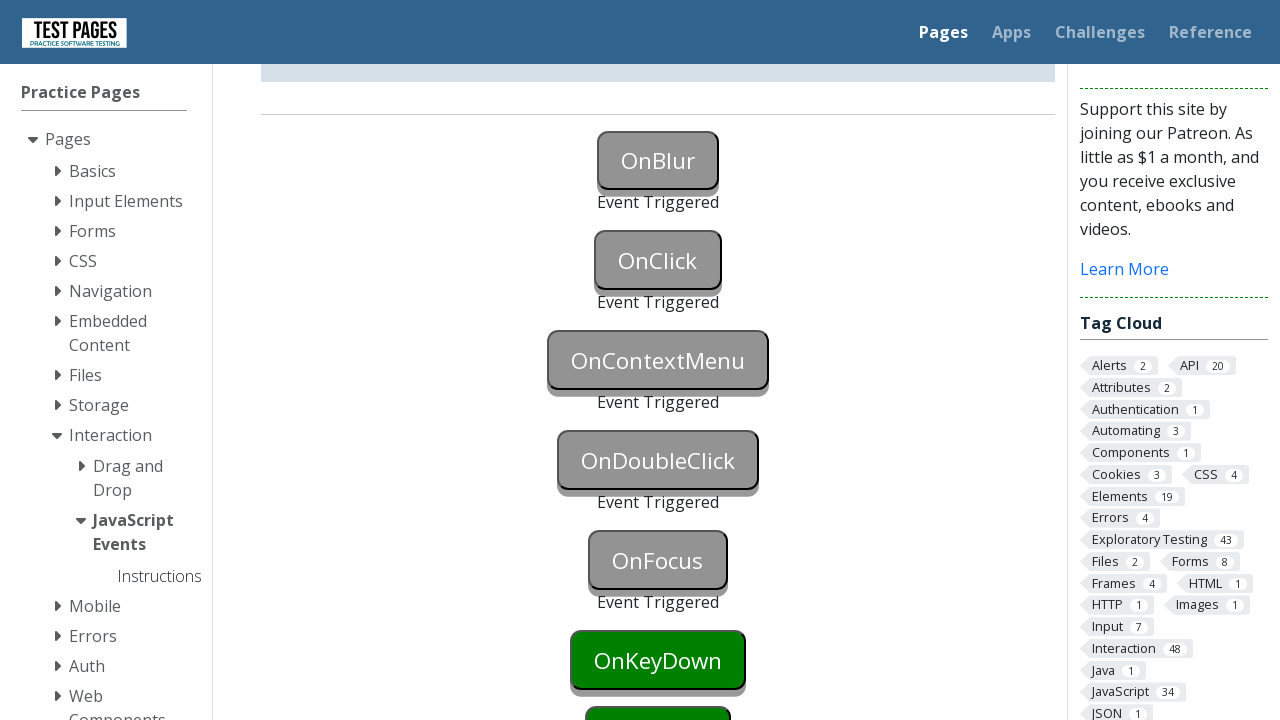

Waited 1 second after onfocus click
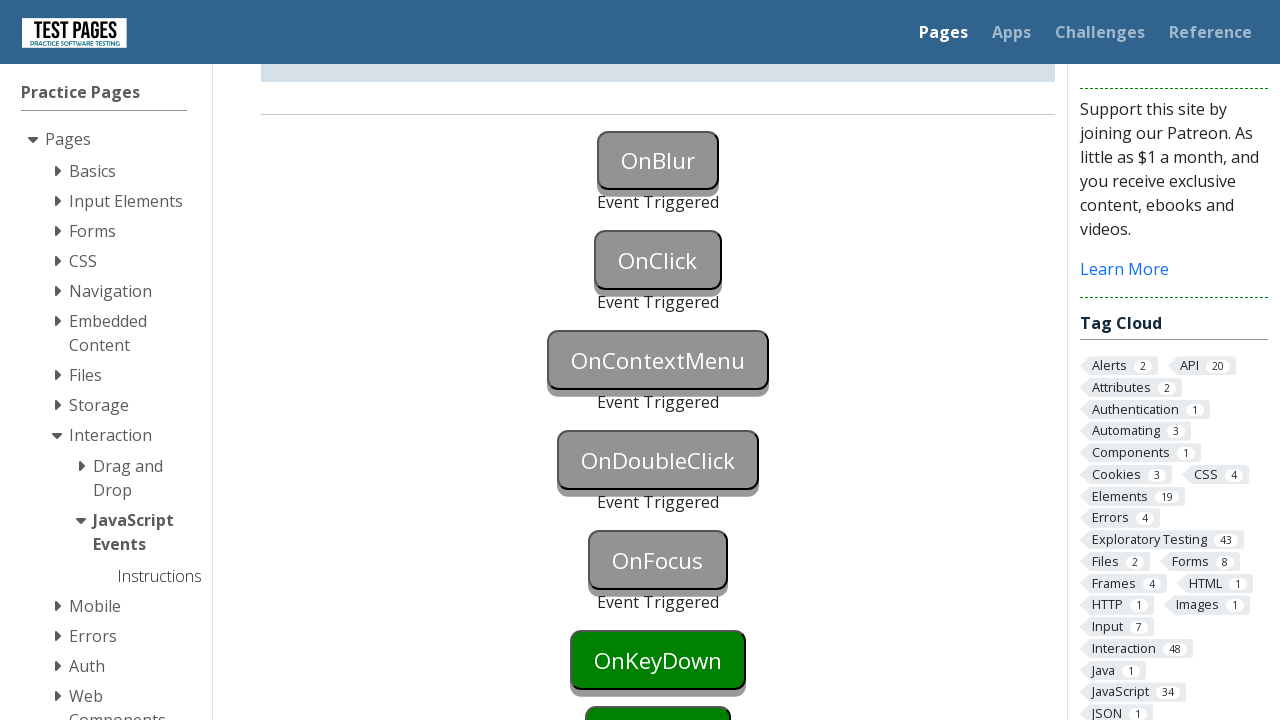

Clicked onkeydown button at (658, 660) on #onkeydown
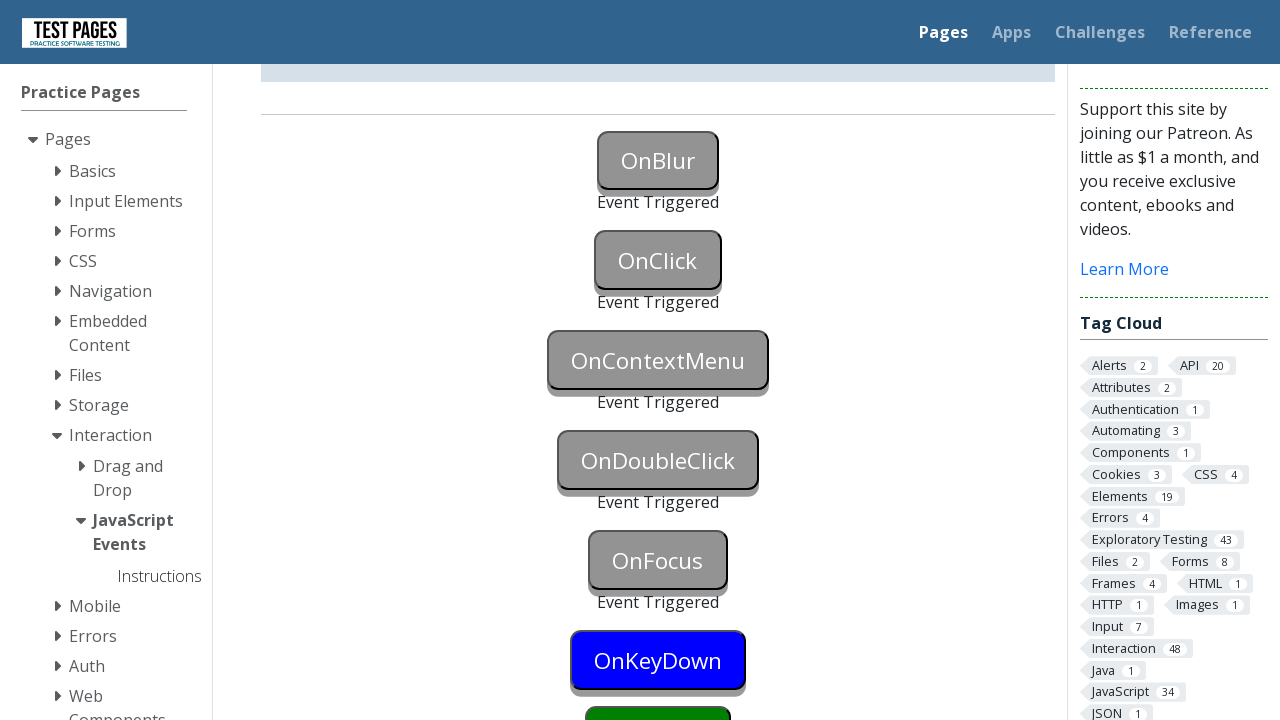

Pressed Enter key for onkeydown
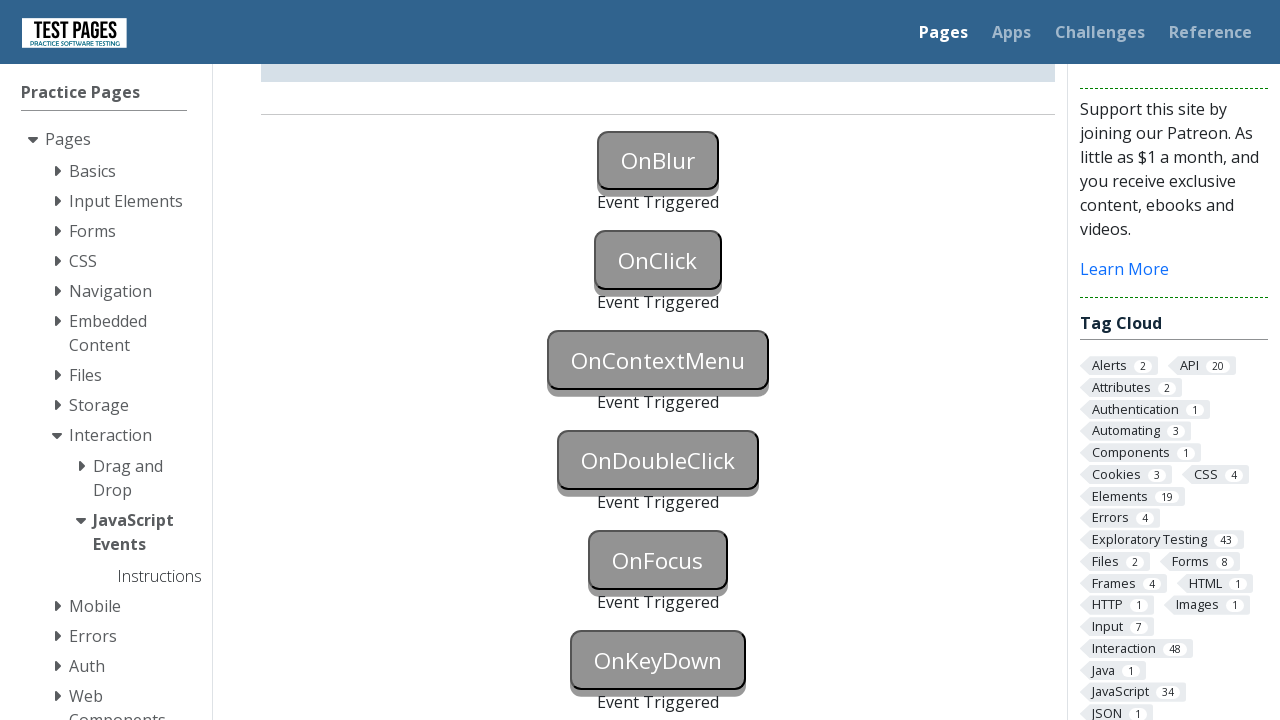

Waited 1 second after onkeydown
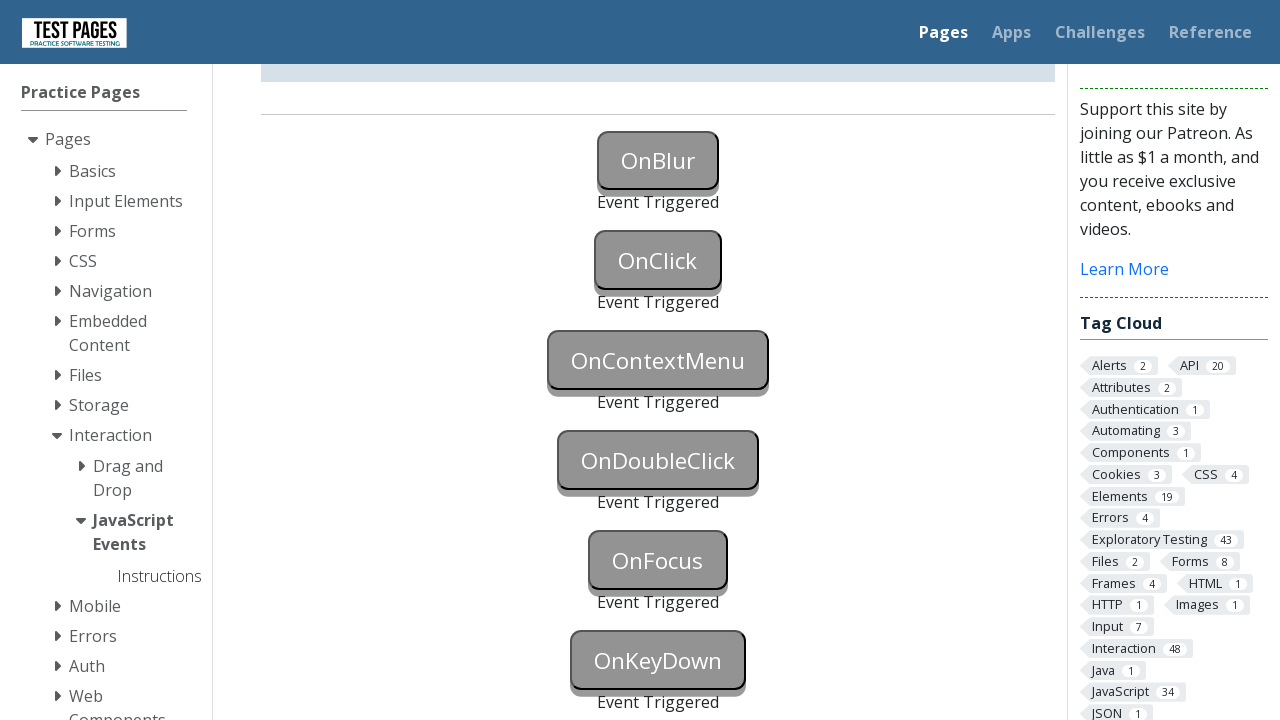

Clicked onkeyup button at (658, 360) on #onkeyup
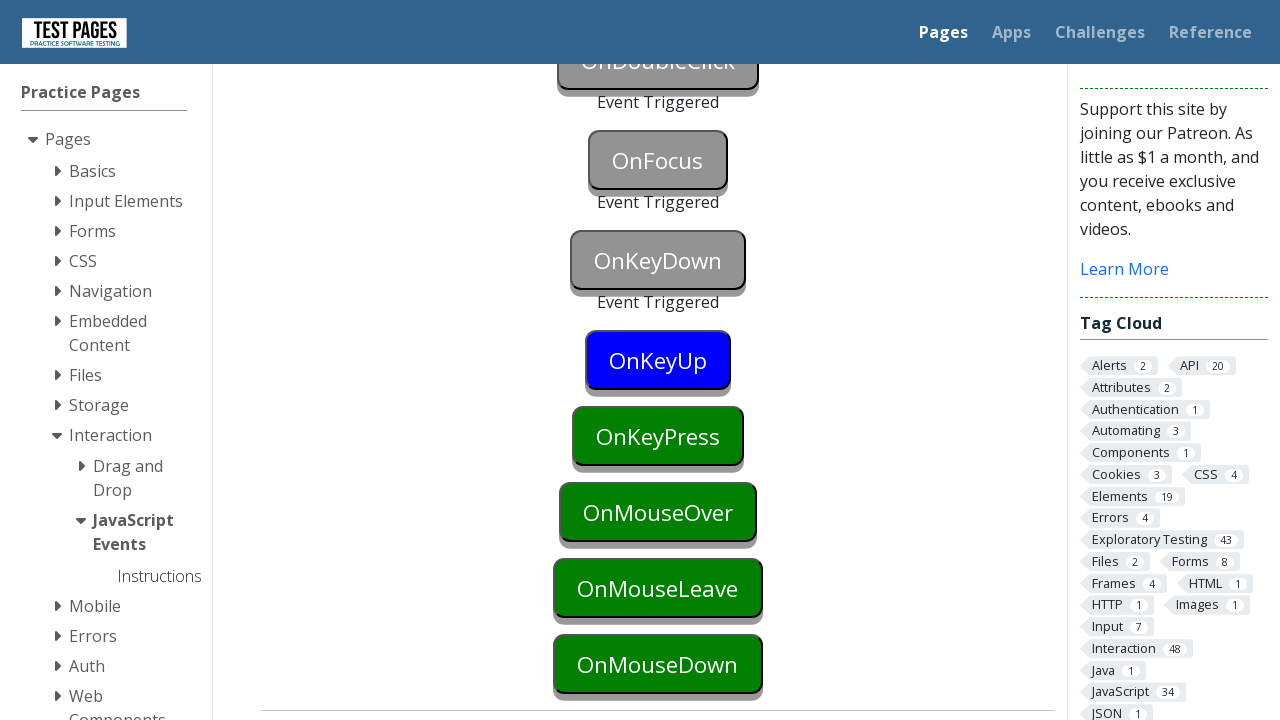

Pressed Enter key for onkeyup
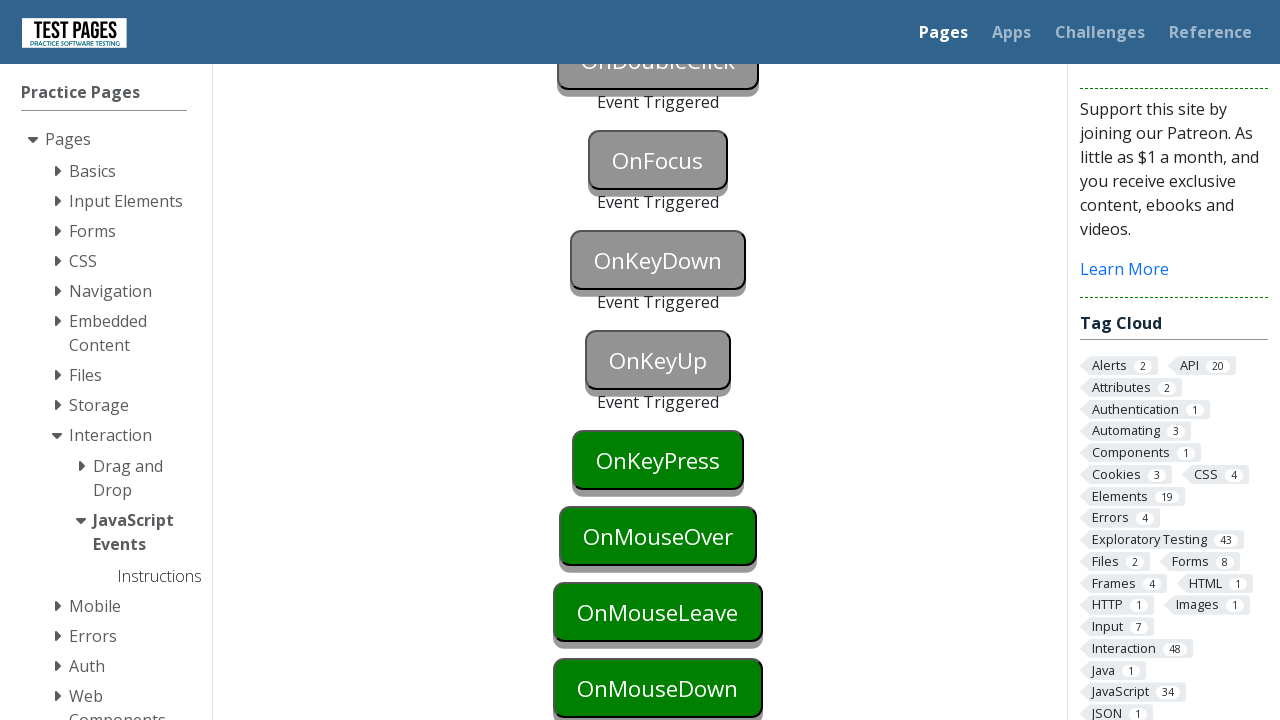

Waited 1 second after onkeyup
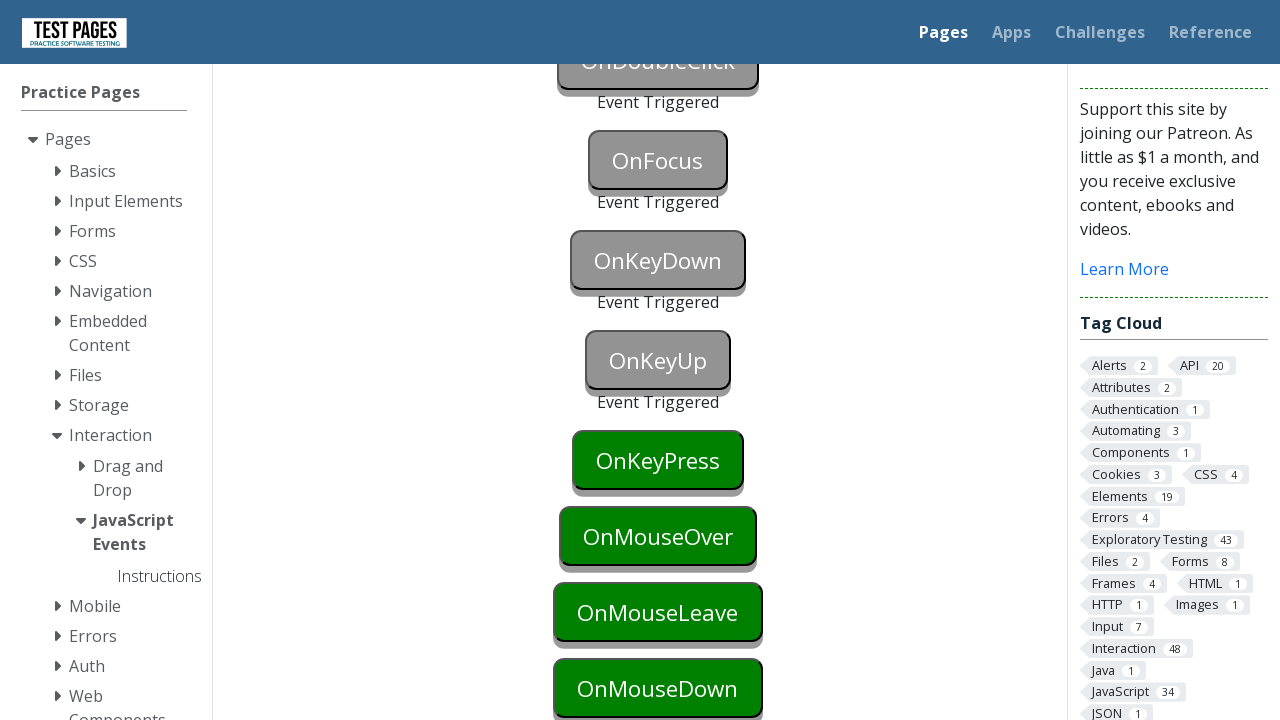

Clicked onkeypress button at (658, 460) on #onkeypress
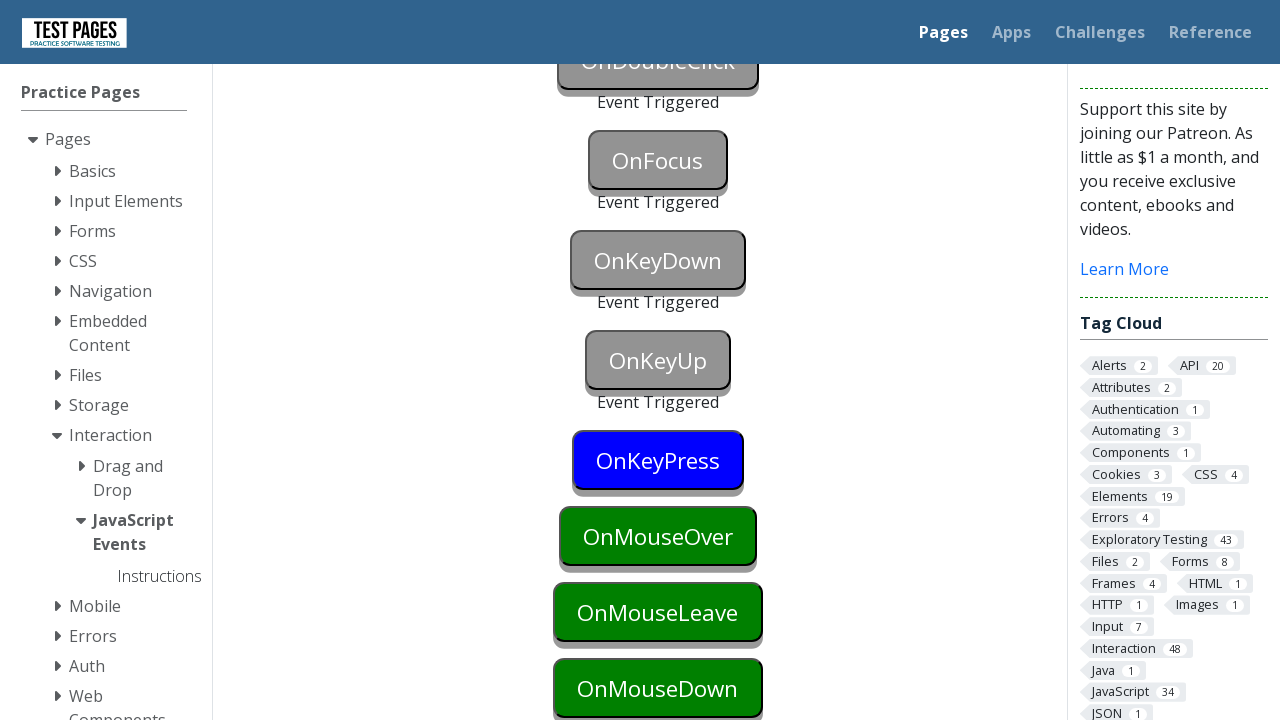

Pressed Enter key for onkeypress
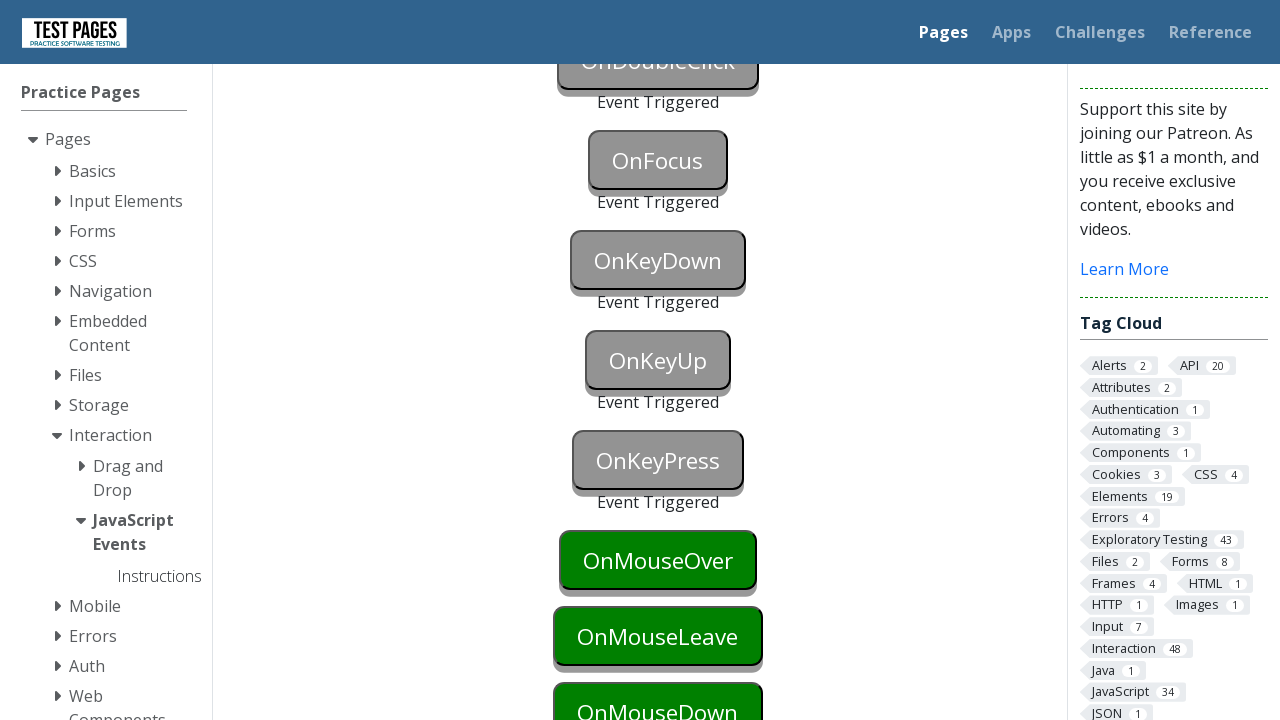

Waited 1 second after onkeypress
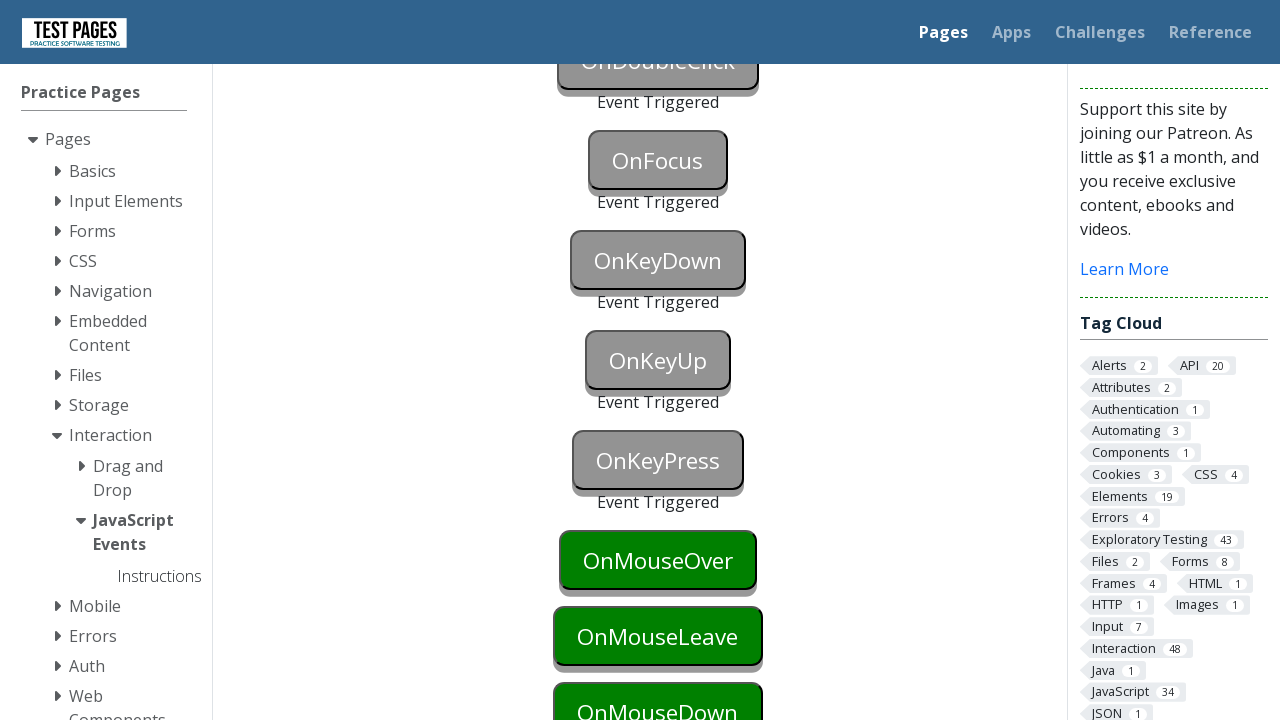

Hovered over onmouseover button at (658, 560) on #onmouseover
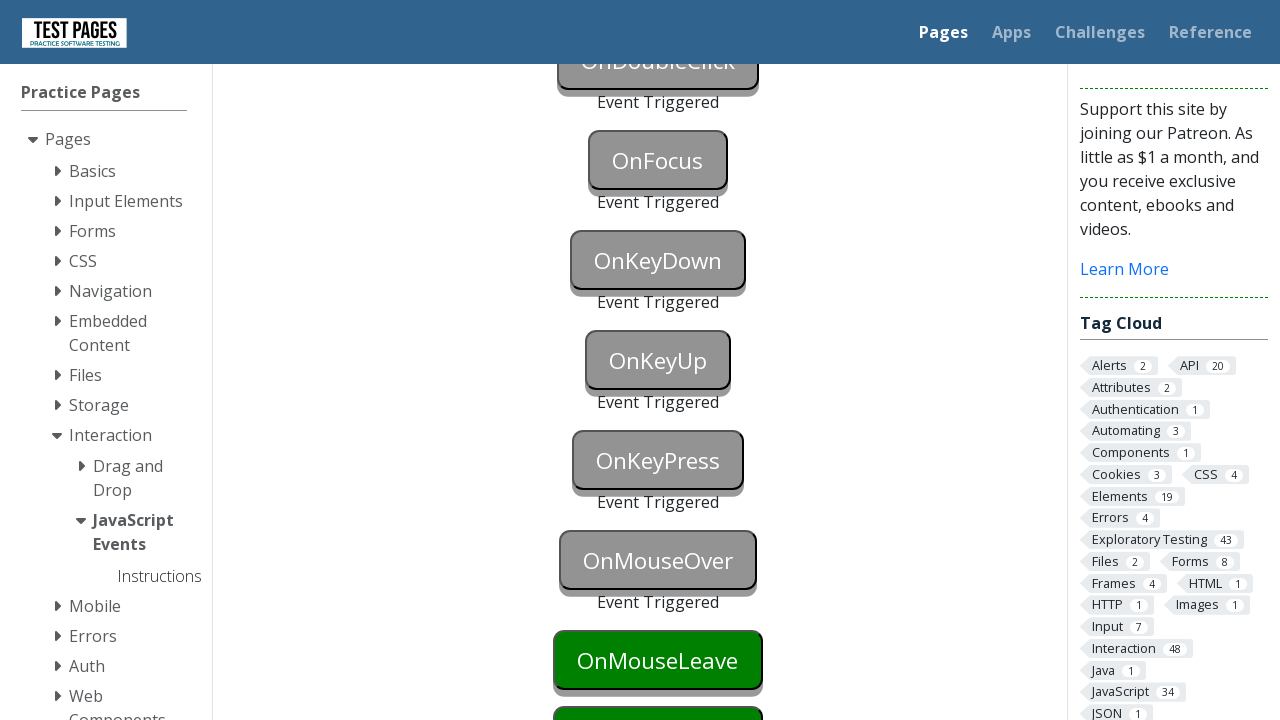

Waited 1 second after onmouseover hover
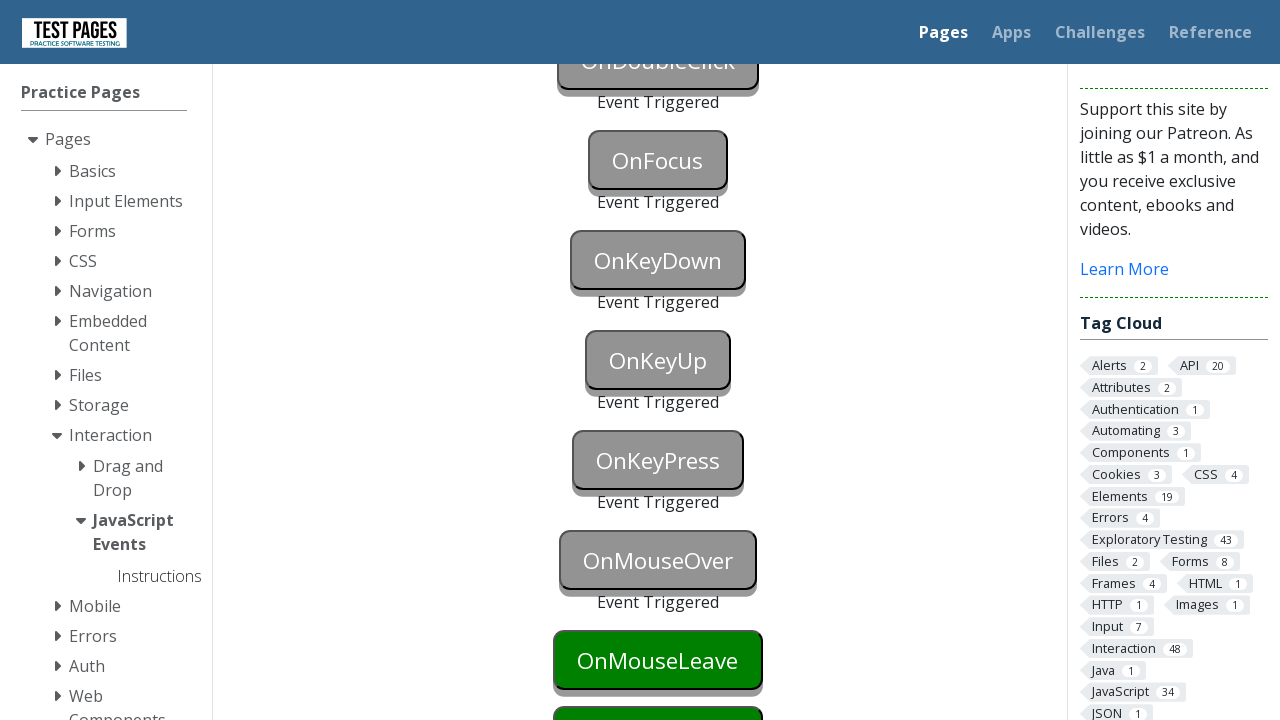

Hovered over onmouseleave button at (658, 660) on #onmouseleave
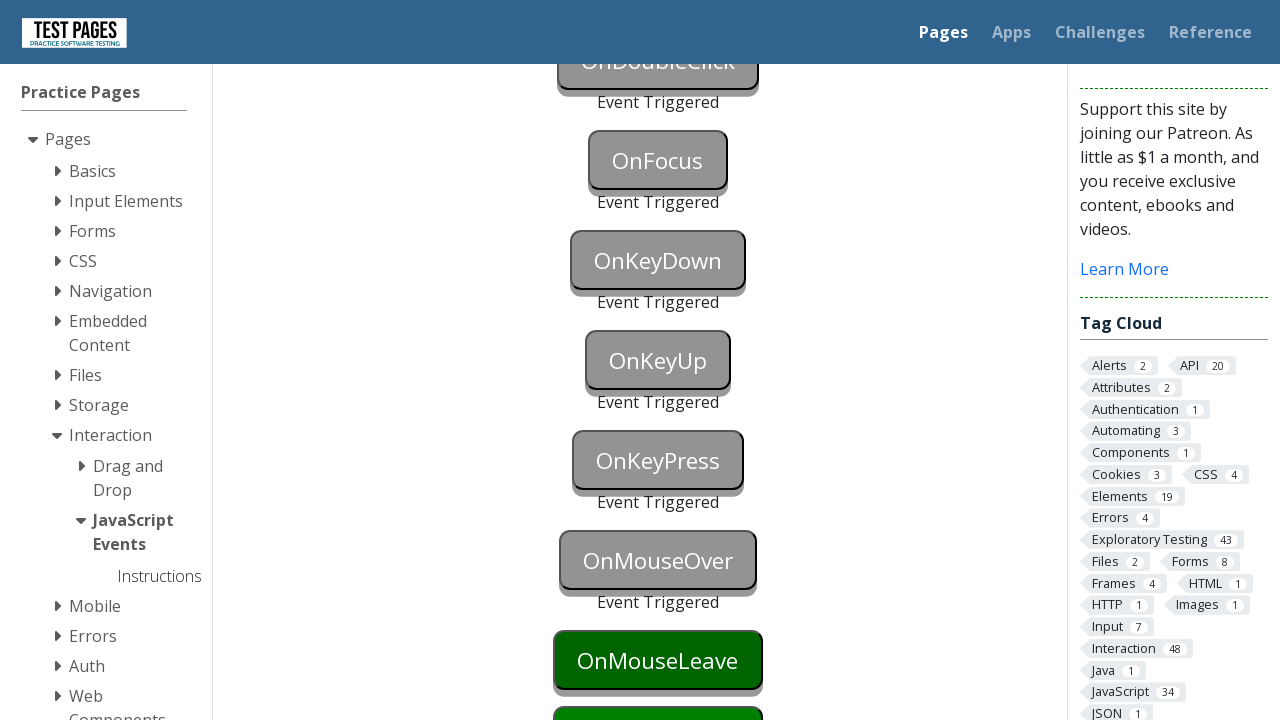

Waited 1 second after onmouseleave hover
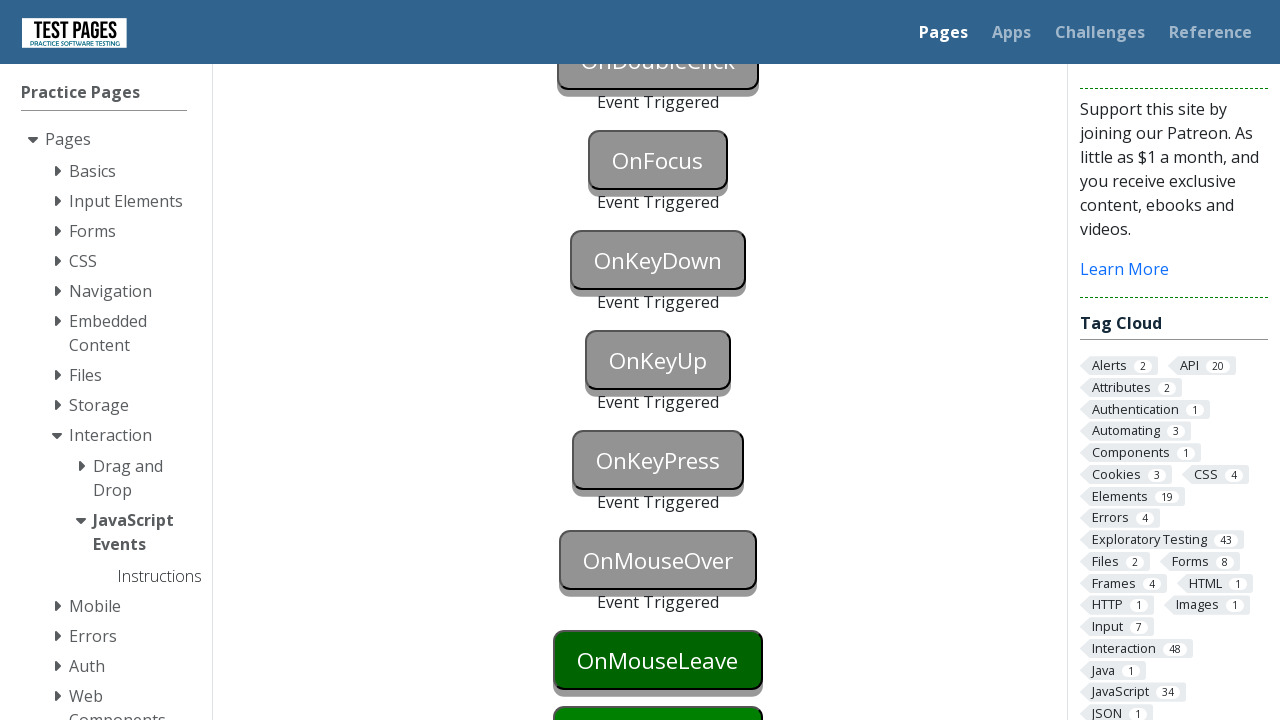

Clicked onmousedown button (first time) at (658, 690) on #onmousedown
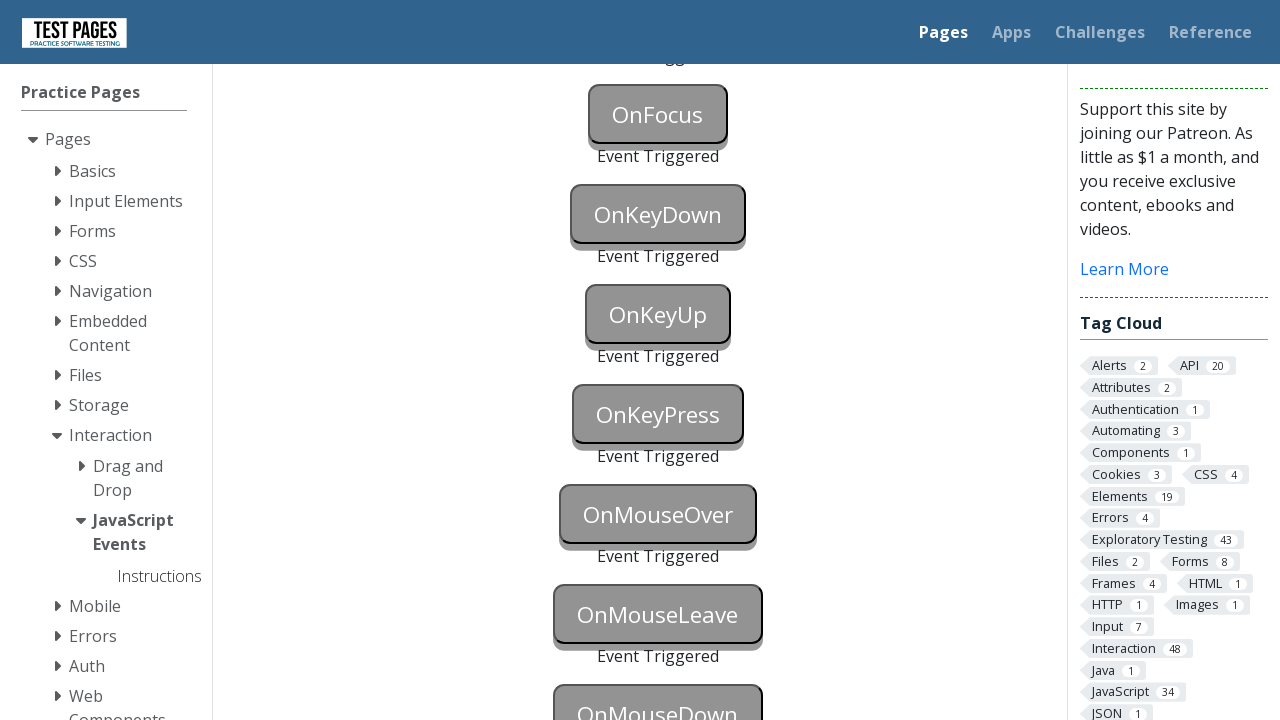

Waited 1 second after first onmousedown click
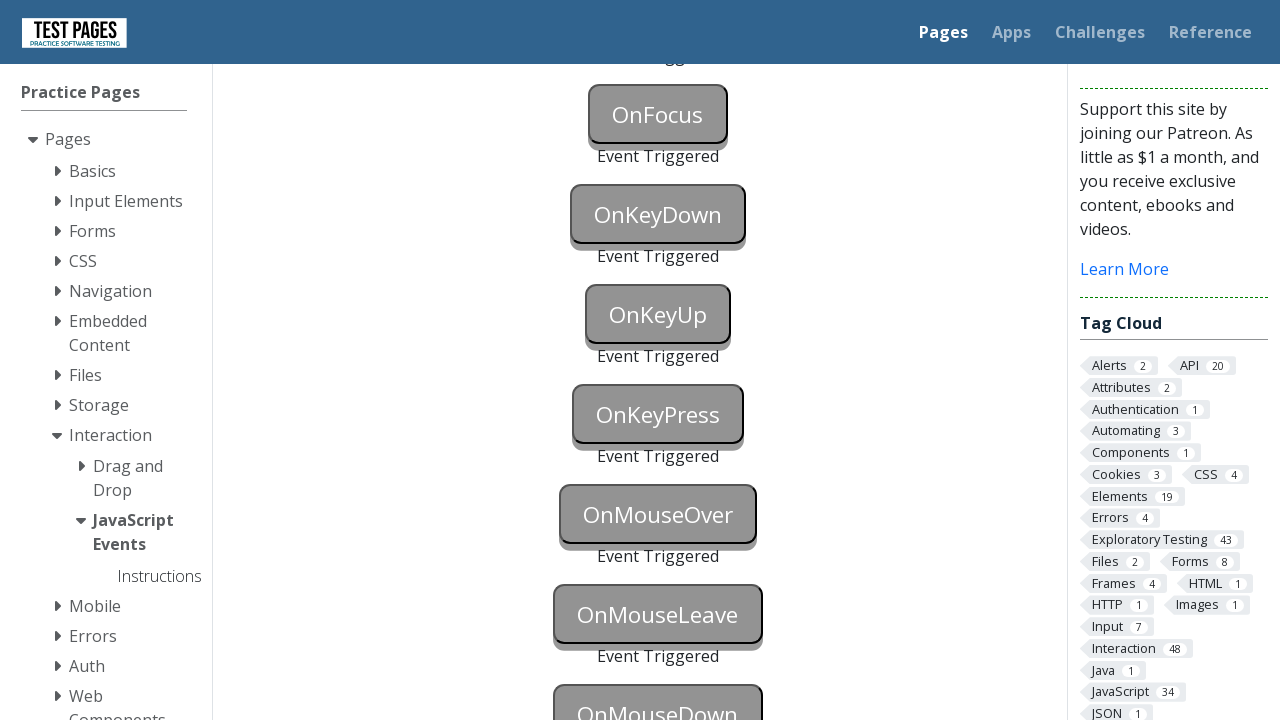

Clicked onmousedown button (second time) at (658, 690) on #onmousedown
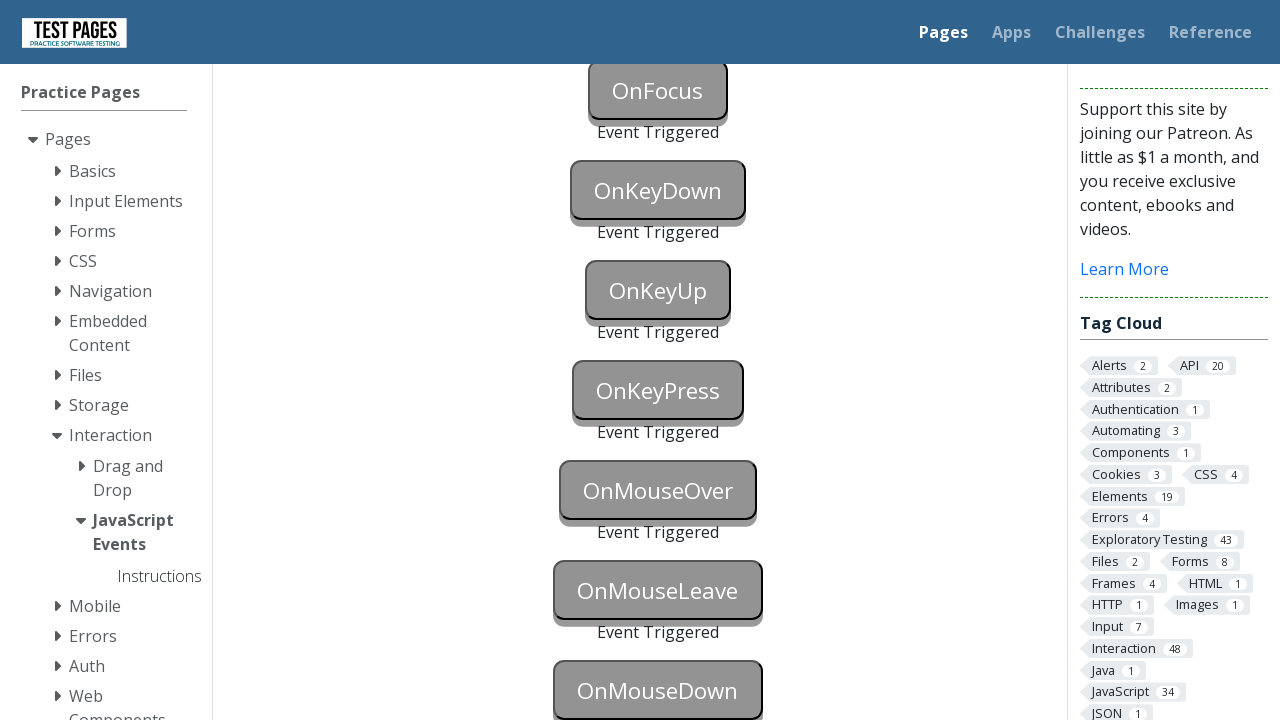

Counted triggered events: 11
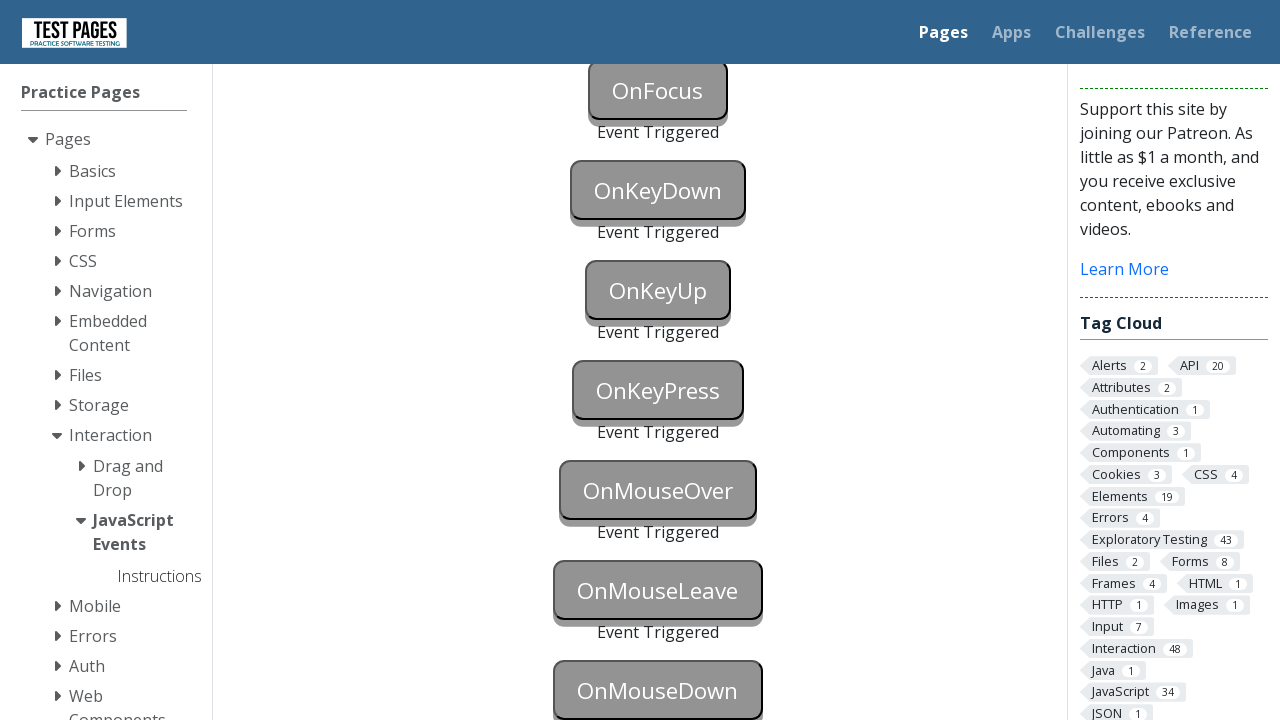

Verified all 11 events were triggered successfully
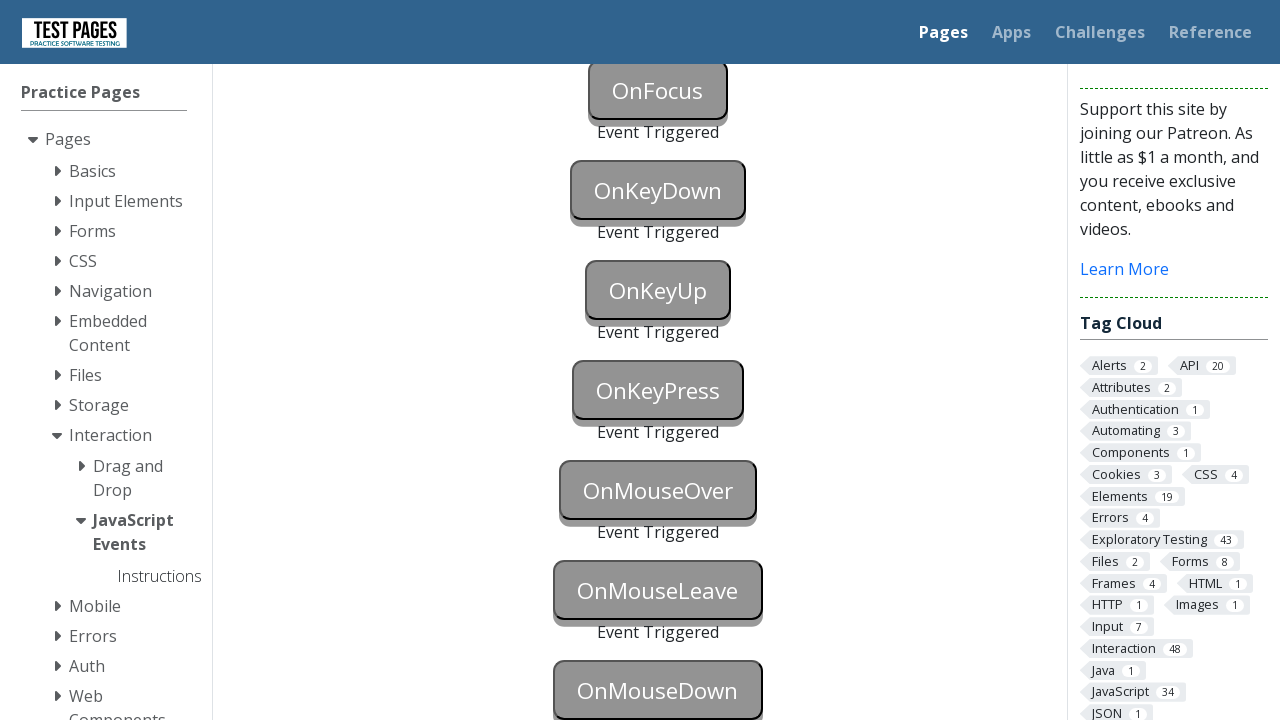

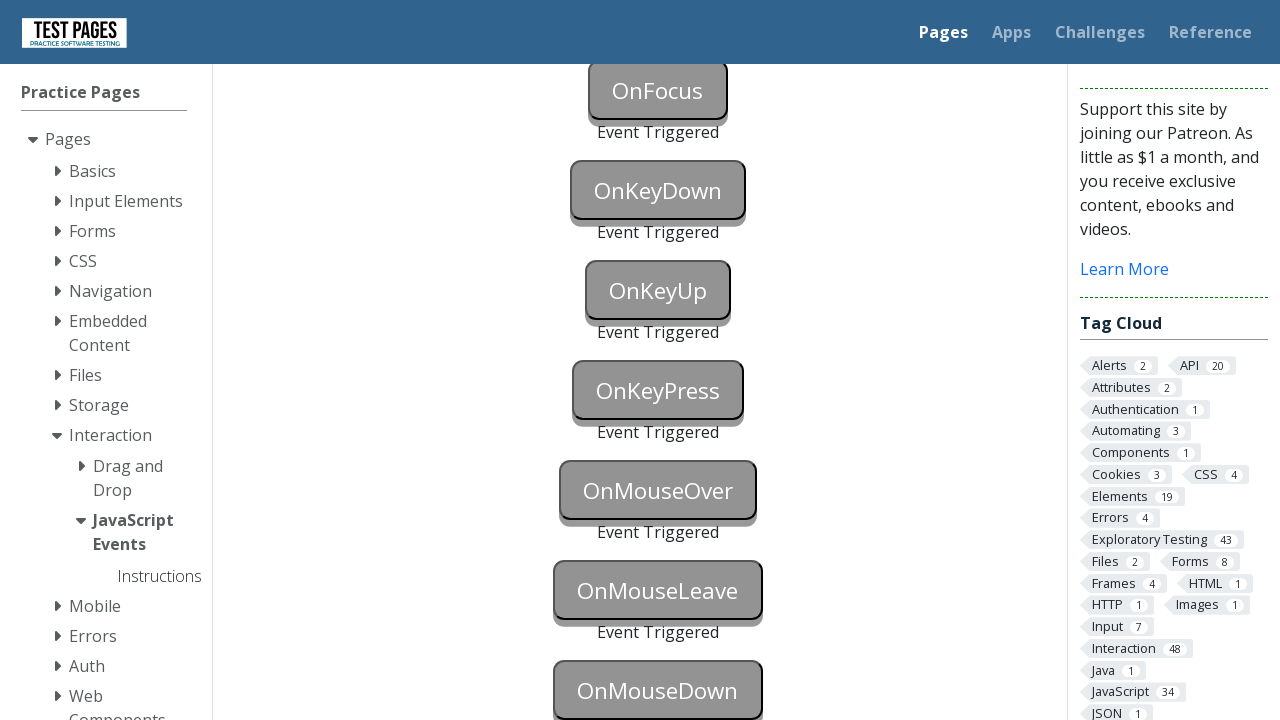